Tests password generator with escaped unicode string literal for both fields

Starting URL: http://angel.net/~nic/passwd.current.html

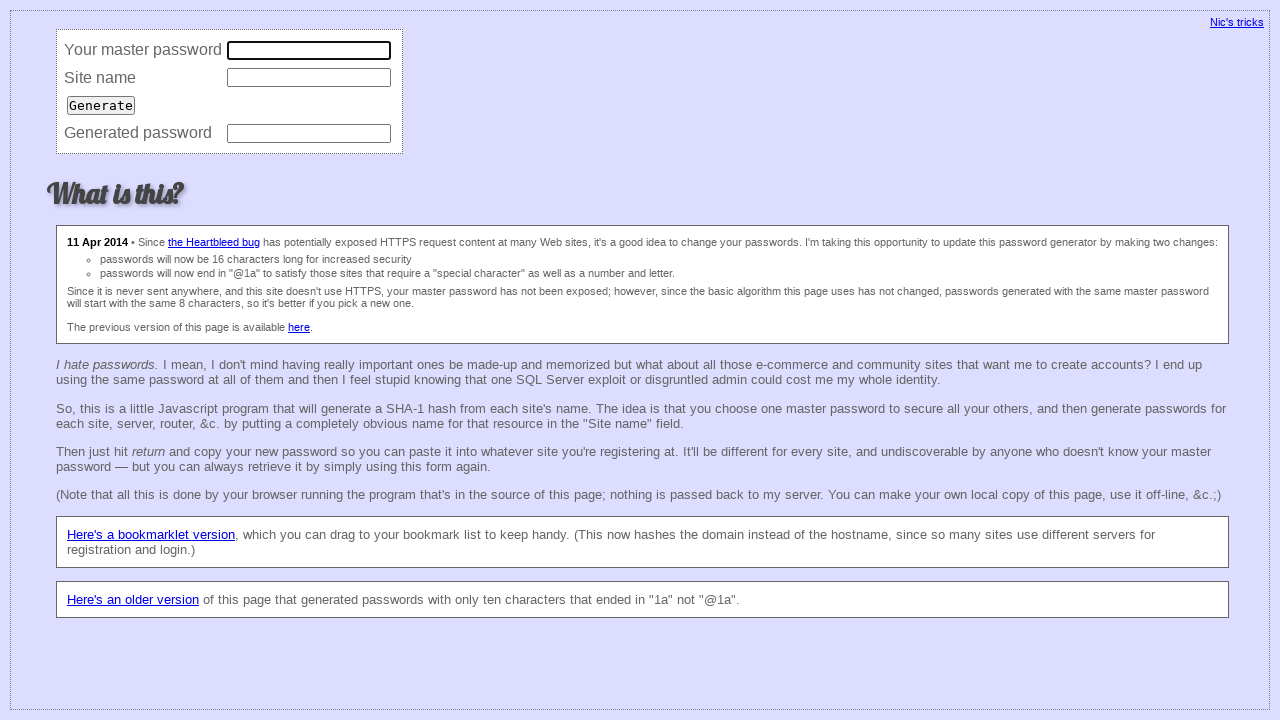

Filled master password field with escaped unicode literal \u001F on input[name='master']
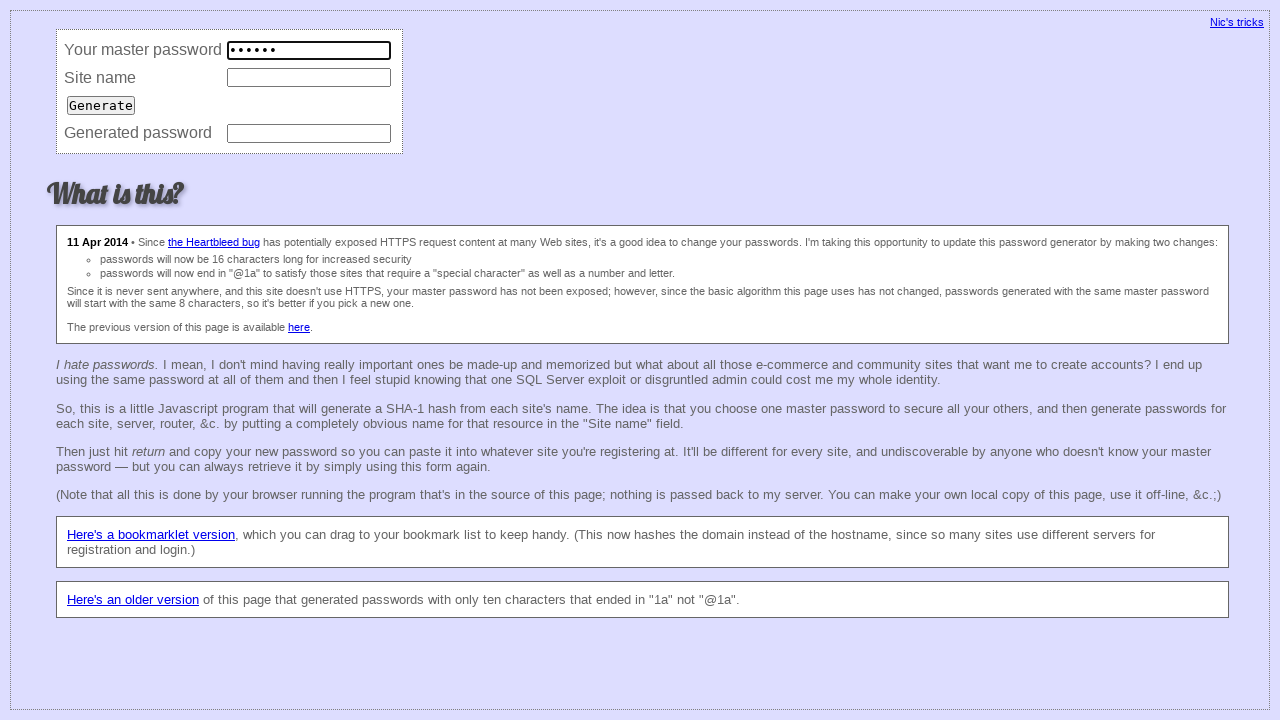

Filled site name field with escaped unicode literal \u001F on input[name='site']
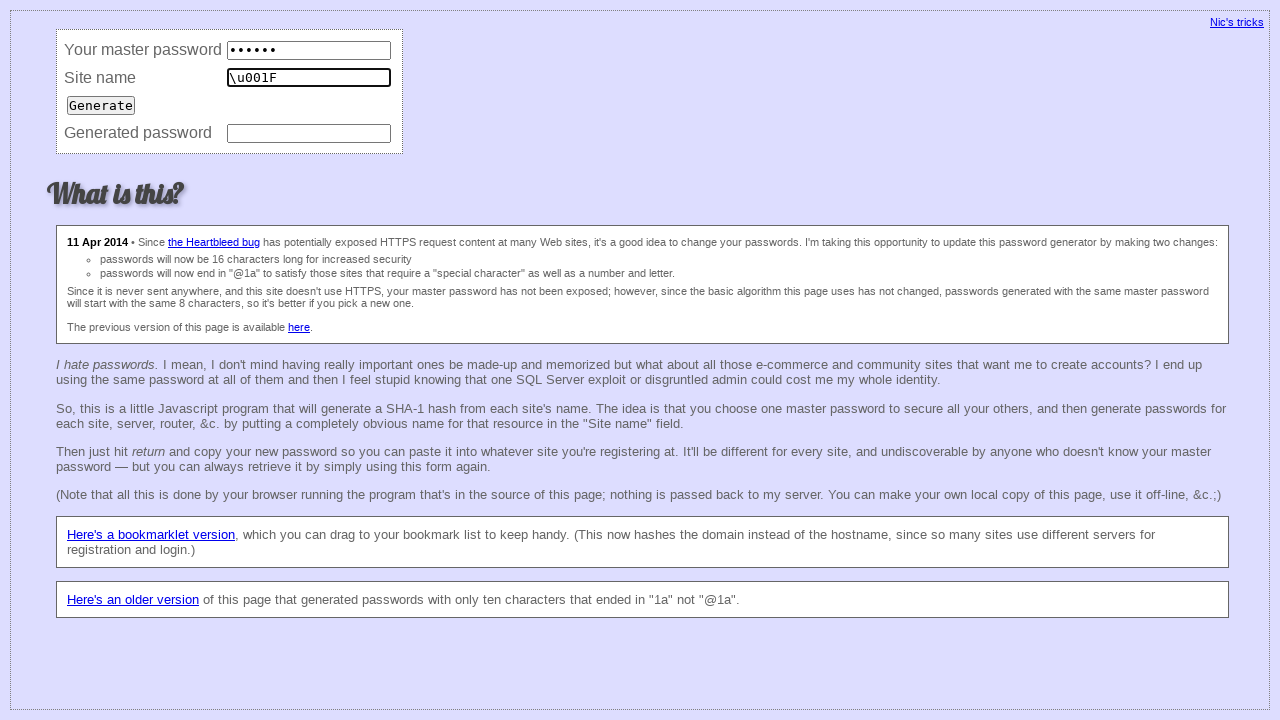

Clicked Generate button to create password at (101, 105) on input[value='Generate']
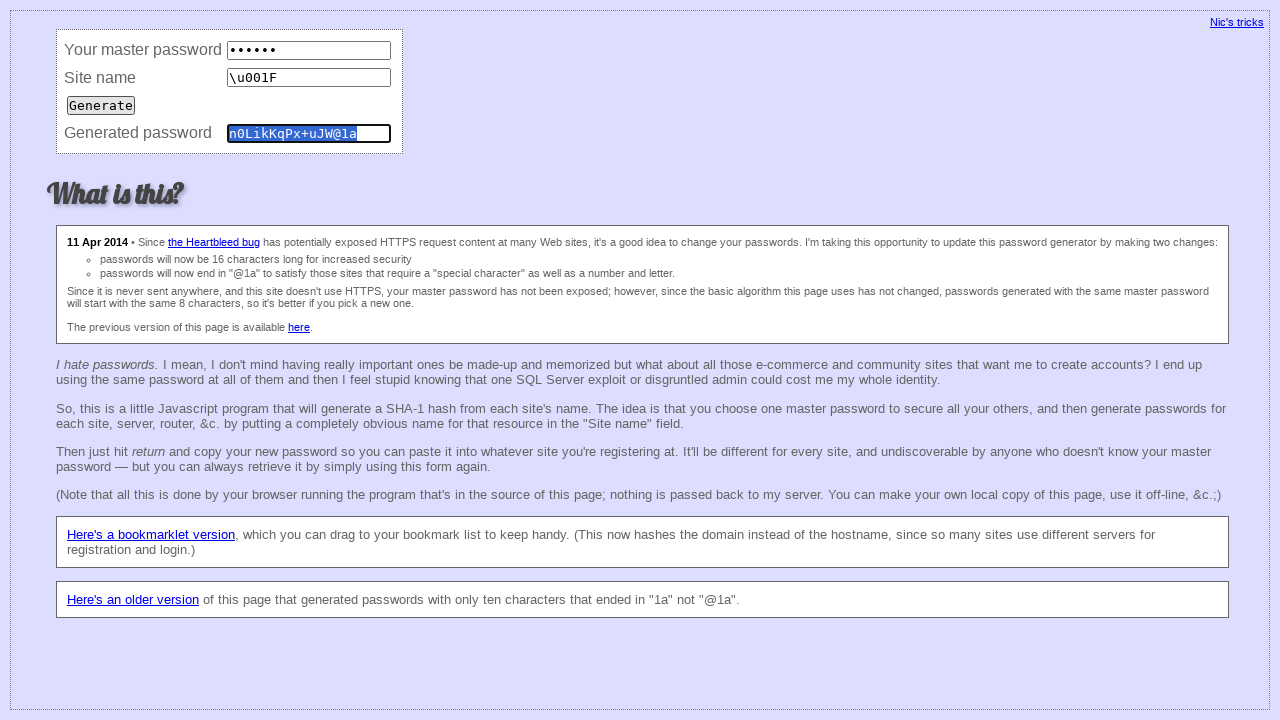

Verified generated password equals 'n0LikKqPx+uJW@1a'
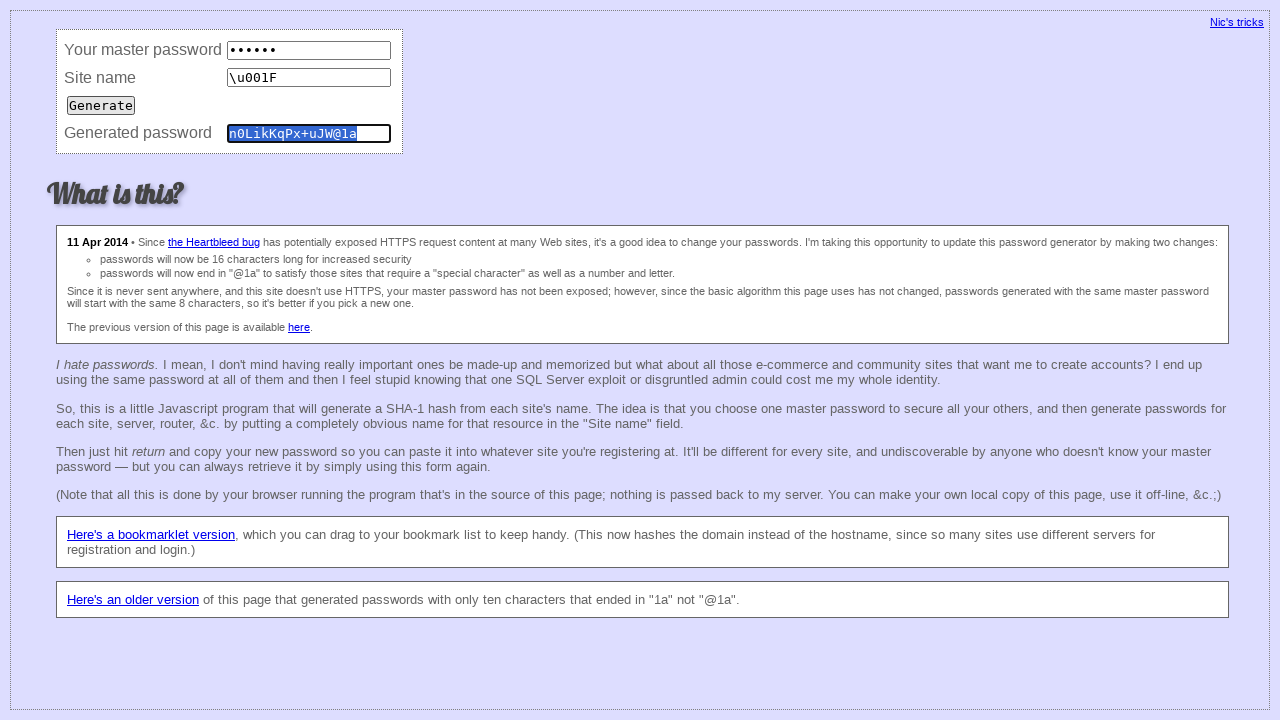

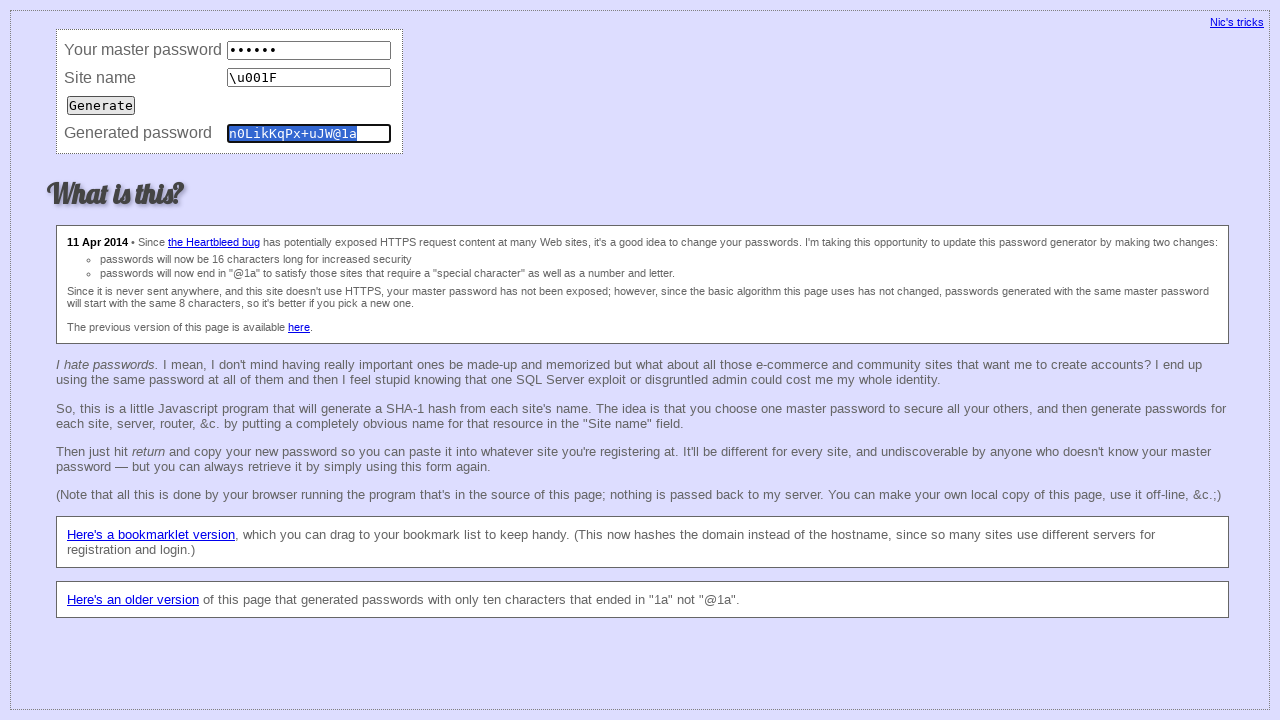